Navigates to a Selenium test example page and verifies that the page title is "Selenium Test Example Page"

Starting URL: http://crossbrowsertesting.github.io/selenium_example_page.html

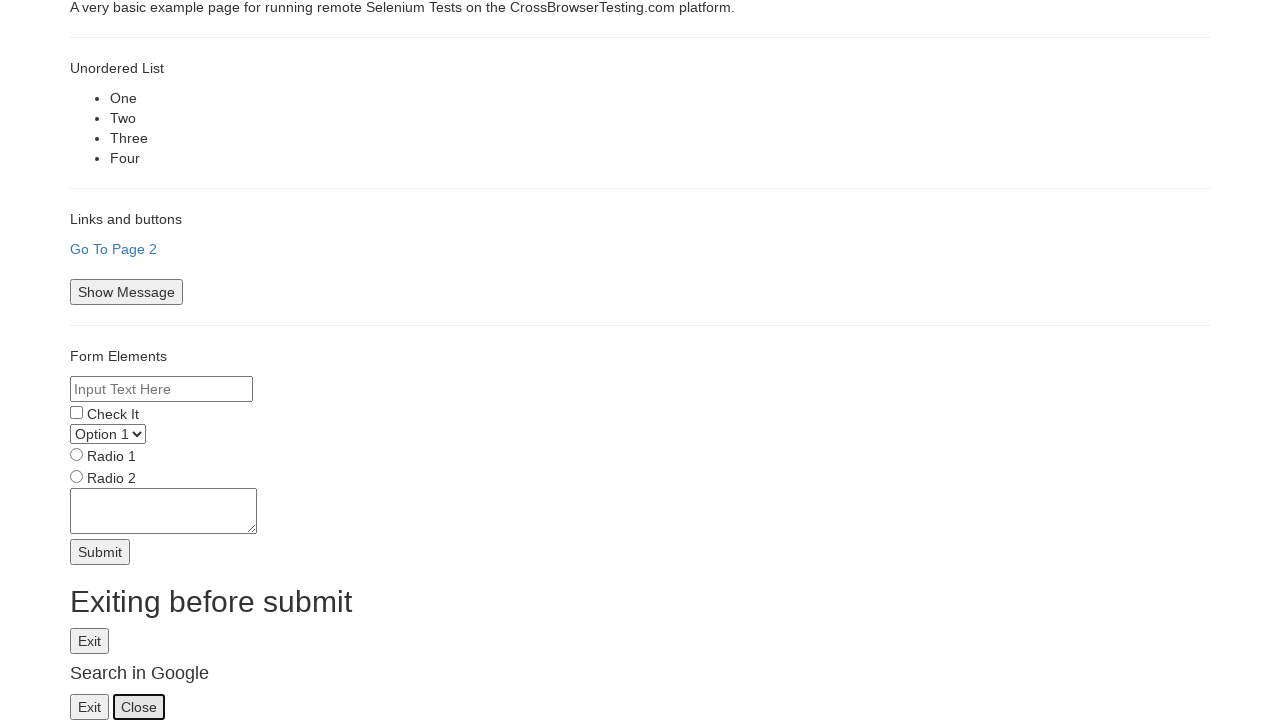

Navigated to Selenium test example page
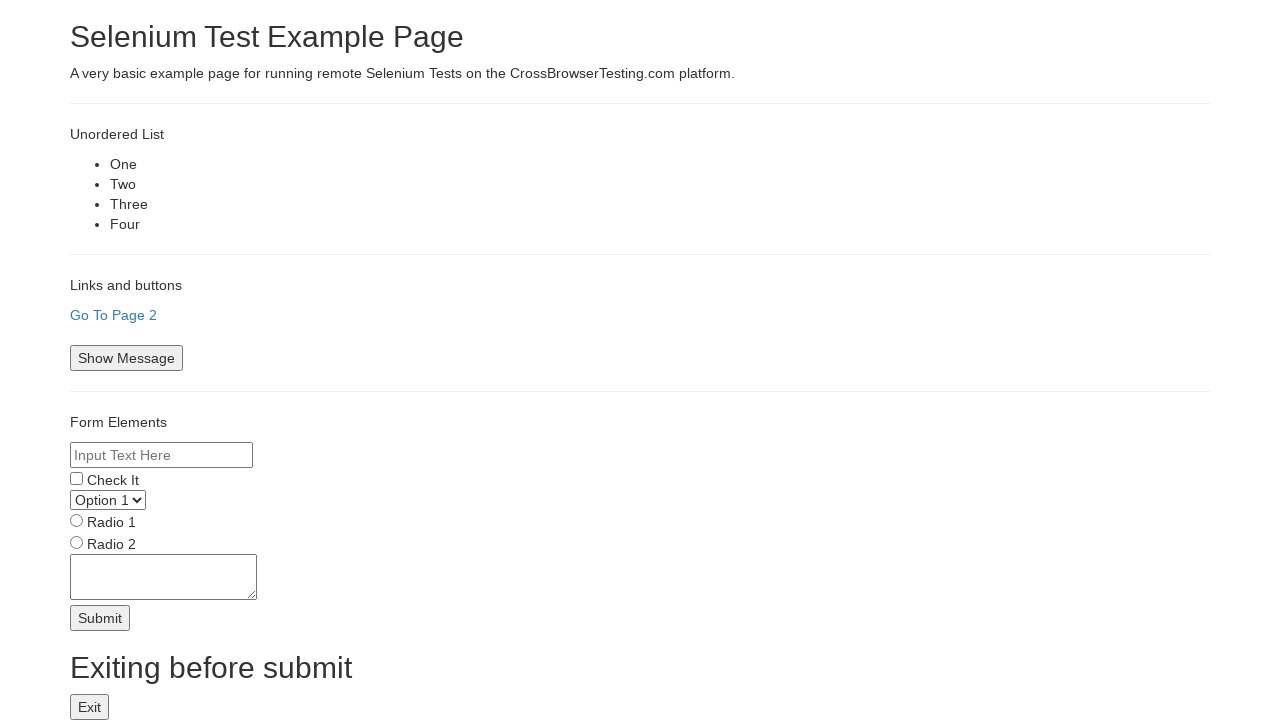

Page fully loaded (DOM content loaded)
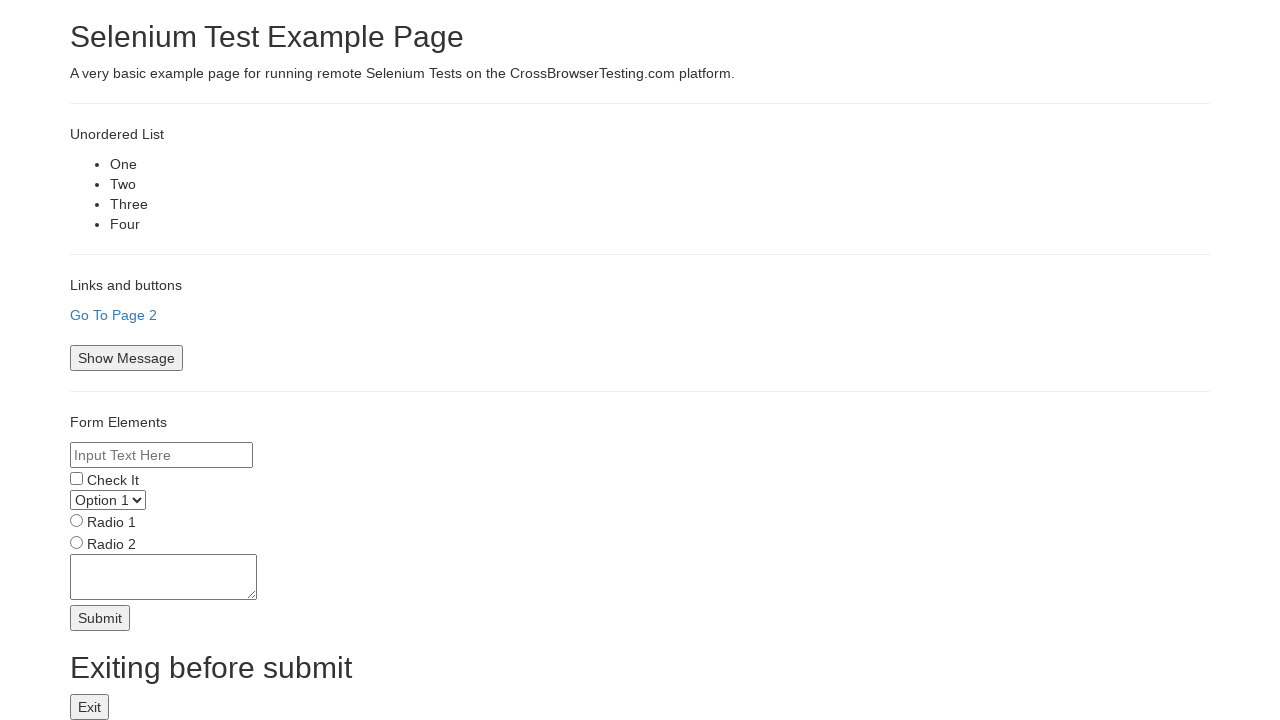

Verified page title is 'Selenium Test Example Page'
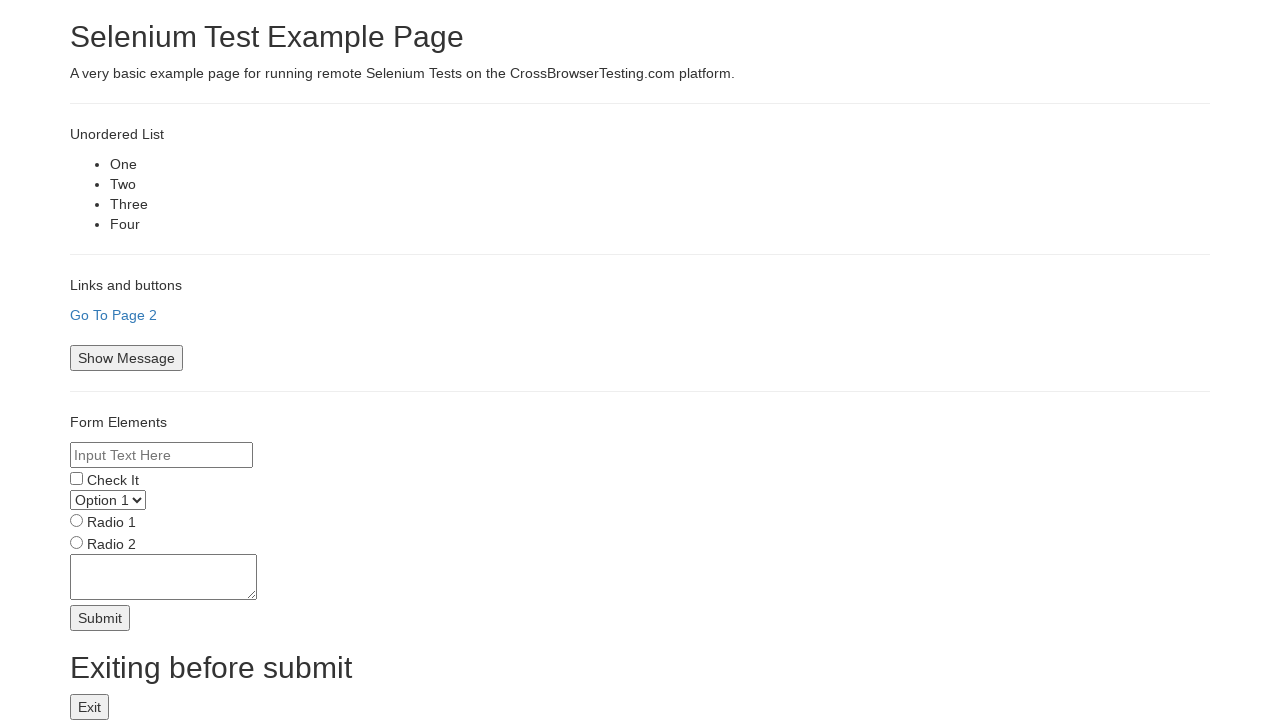

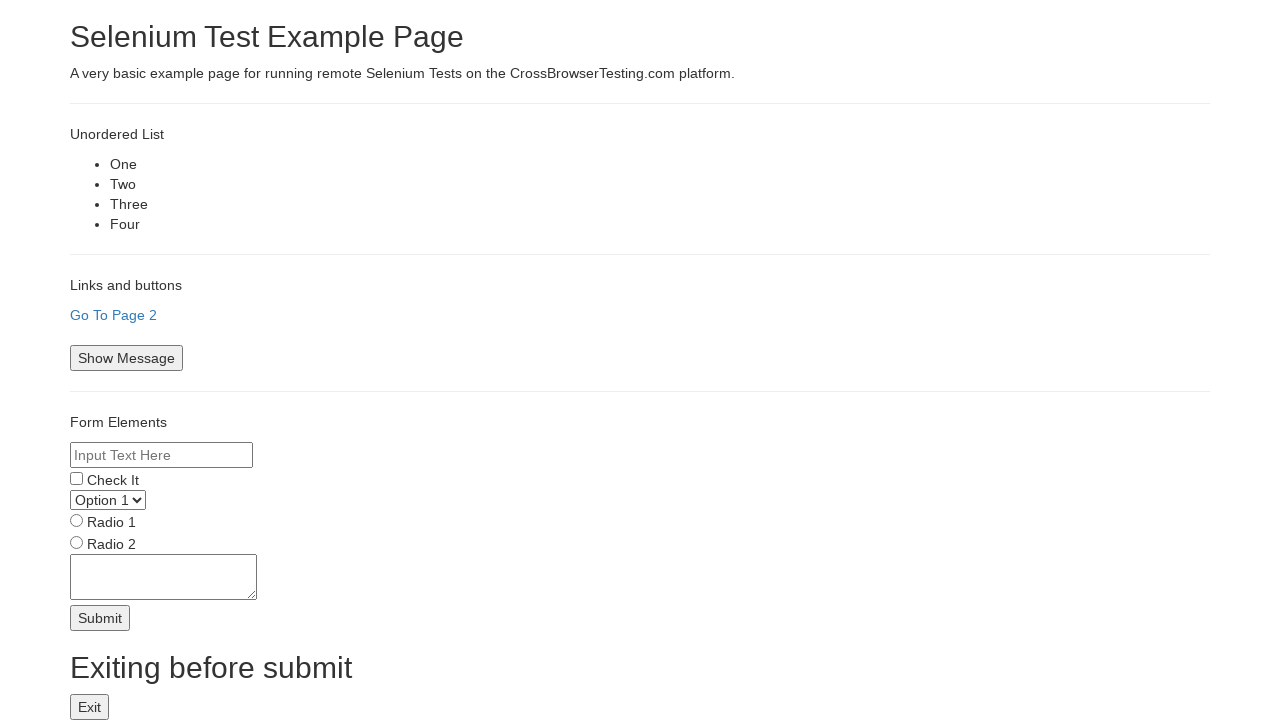